Tests editing a todo item by double-clicking, changing text, and pressing Enter

Starting URL: https://demo.playwright.dev/todomvc

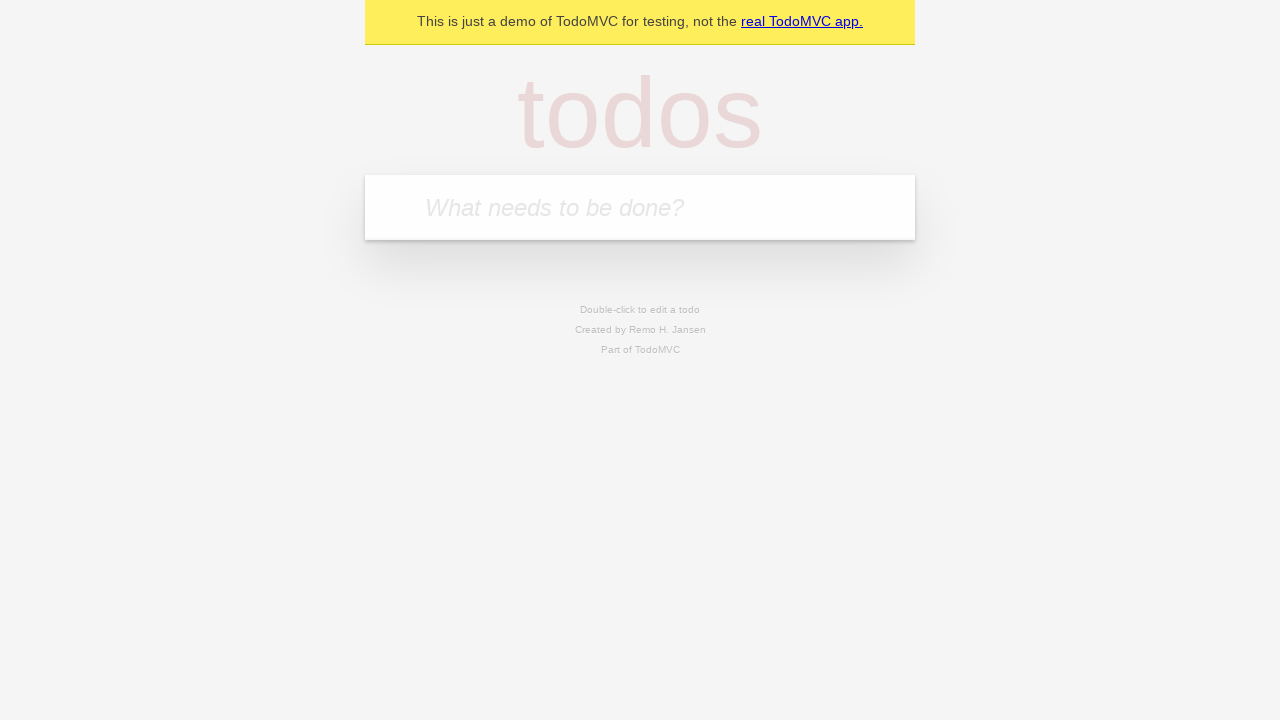

Filled todo input with 'buy some cheese' on internal:attr=[placeholder="What needs to be done?"i]
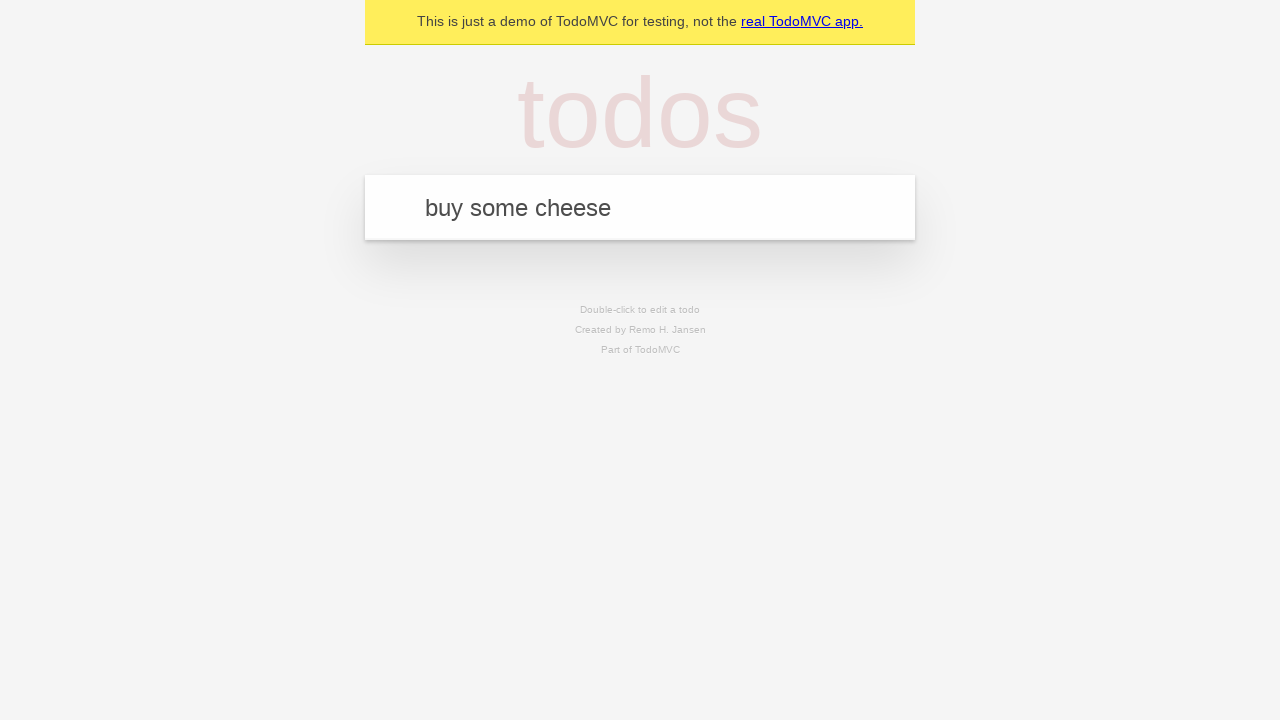

Pressed Enter to create todo 'buy some cheese' on internal:attr=[placeholder="What needs to be done?"i]
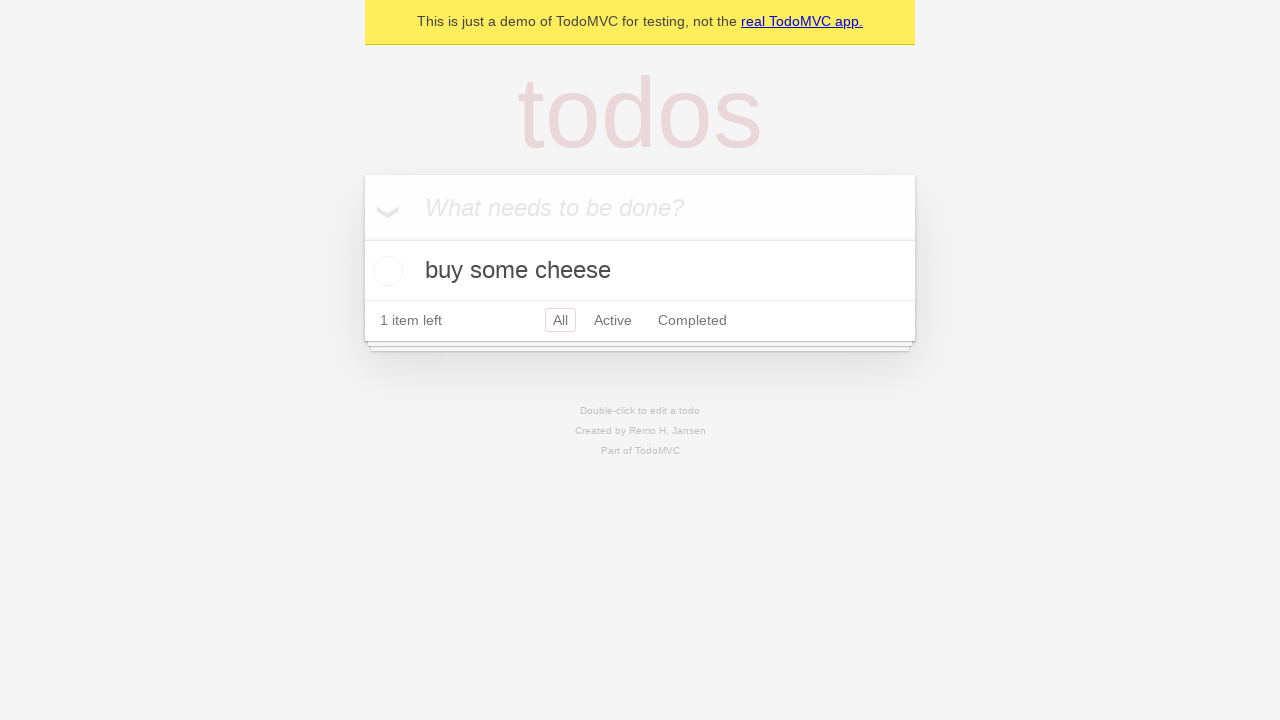

Filled todo input with 'feed the cat' on internal:attr=[placeholder="What needs to be done?"i]
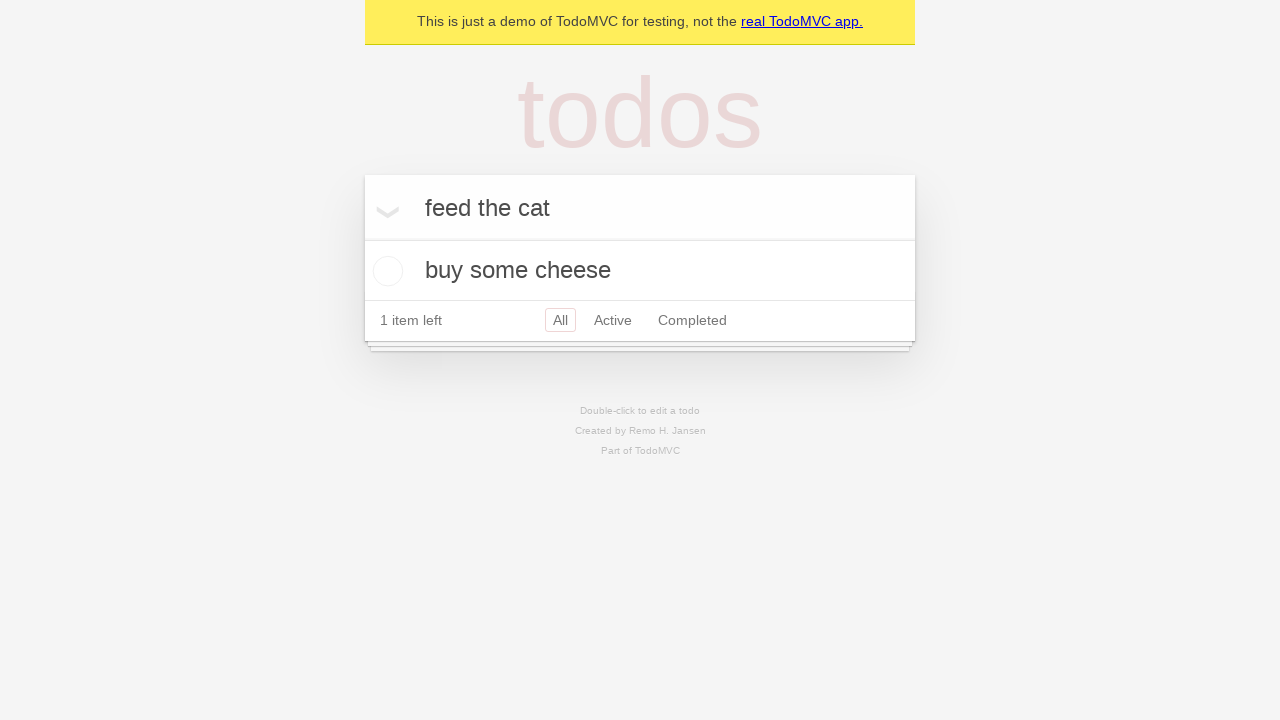

Pressed Enter to create todo 'feed the cat' on internal:attr=[placeholder="What needs to be done?"i]
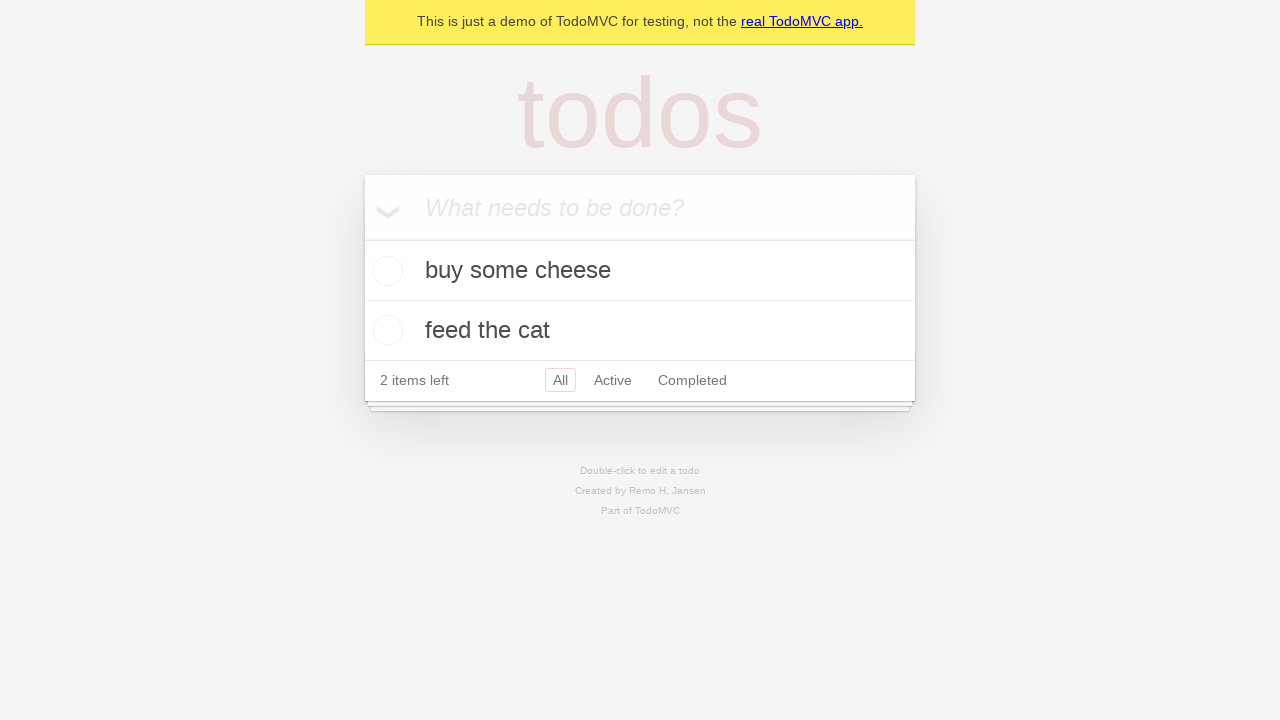

Filled todo input with 'book a doctors appointment' on internal:attr=[placeholder="What needs to be done?"i]
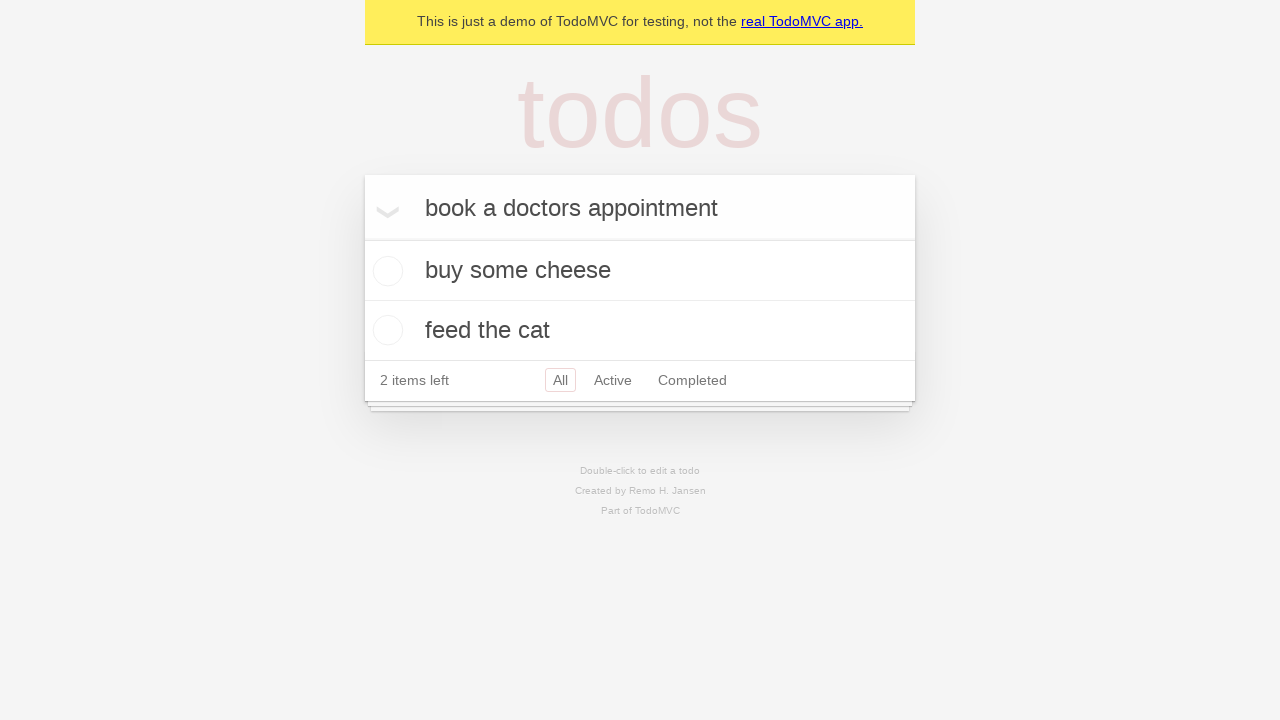

Pressed Enter to create todo 'book a doctors appointment' on internal:attr=[placeholder="What needs to be done?"i]
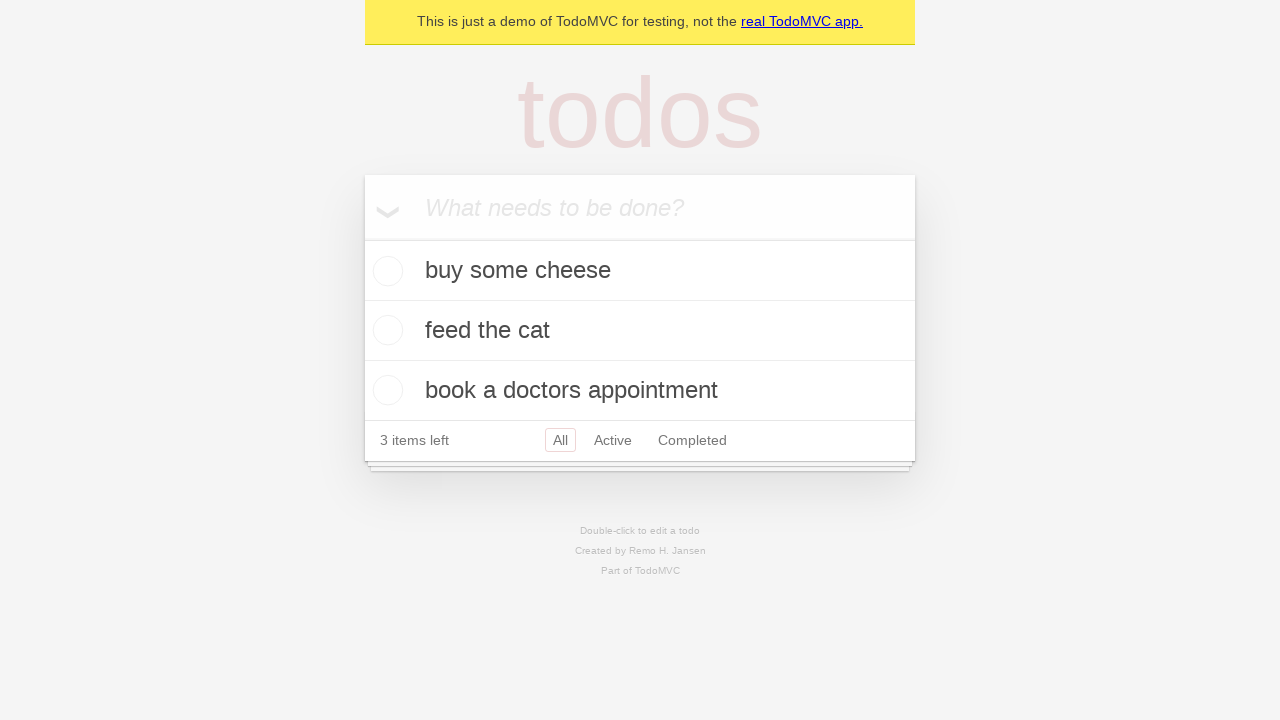

Double-clicked second todo item to enter edit mode at (640, 331) on internal:testid=[data-testid="todo-item"s] >> nth=1
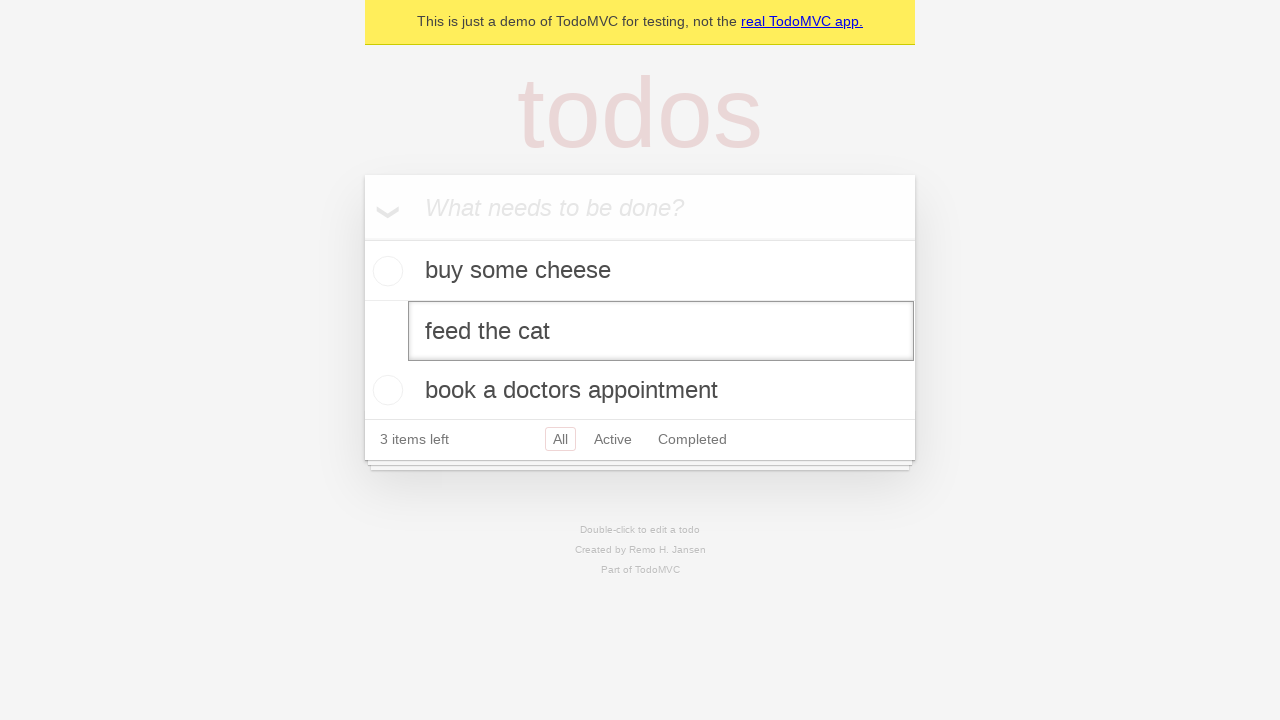

Filled edit textbox with 'buy some sausages' on internal:testid=[data-testid="todo-item"s] >> nth=1 >> internal:role=textbox[nam
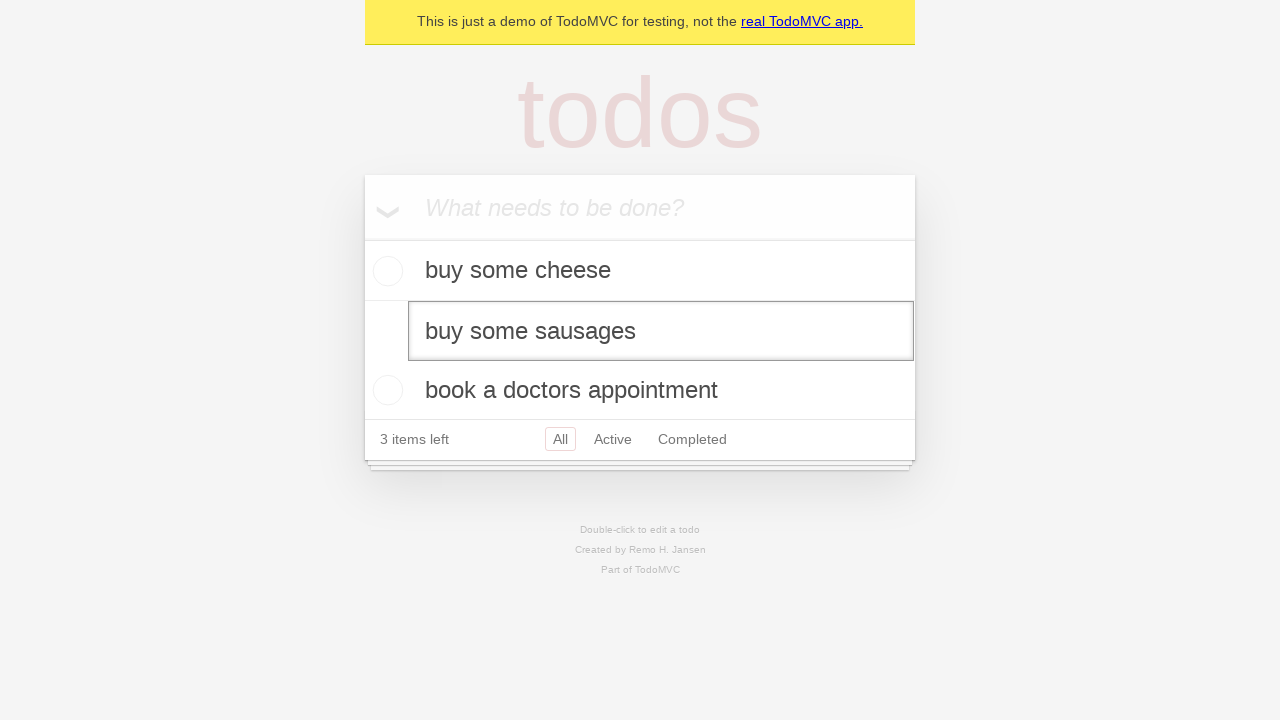

Pressed Enter to save edited todo item on internal:testid=[data-testid="todo-item"s] >> nth=1 >> internal:role=textbox[nam
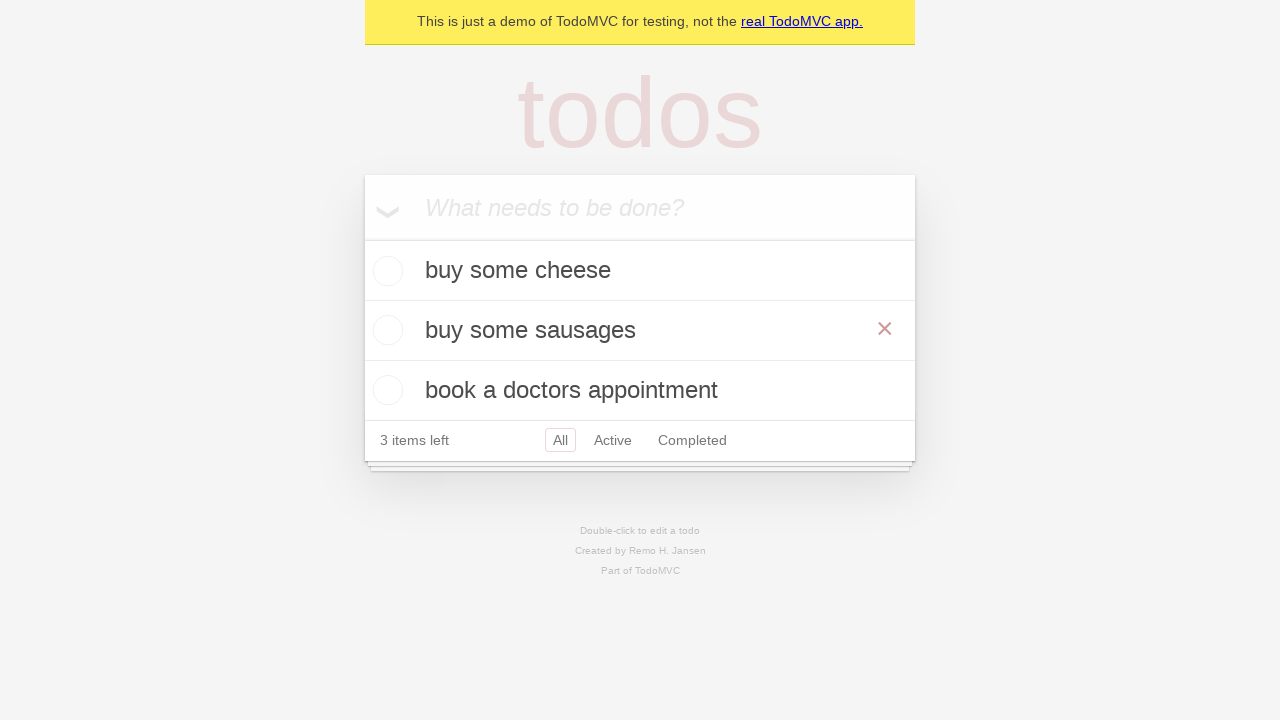

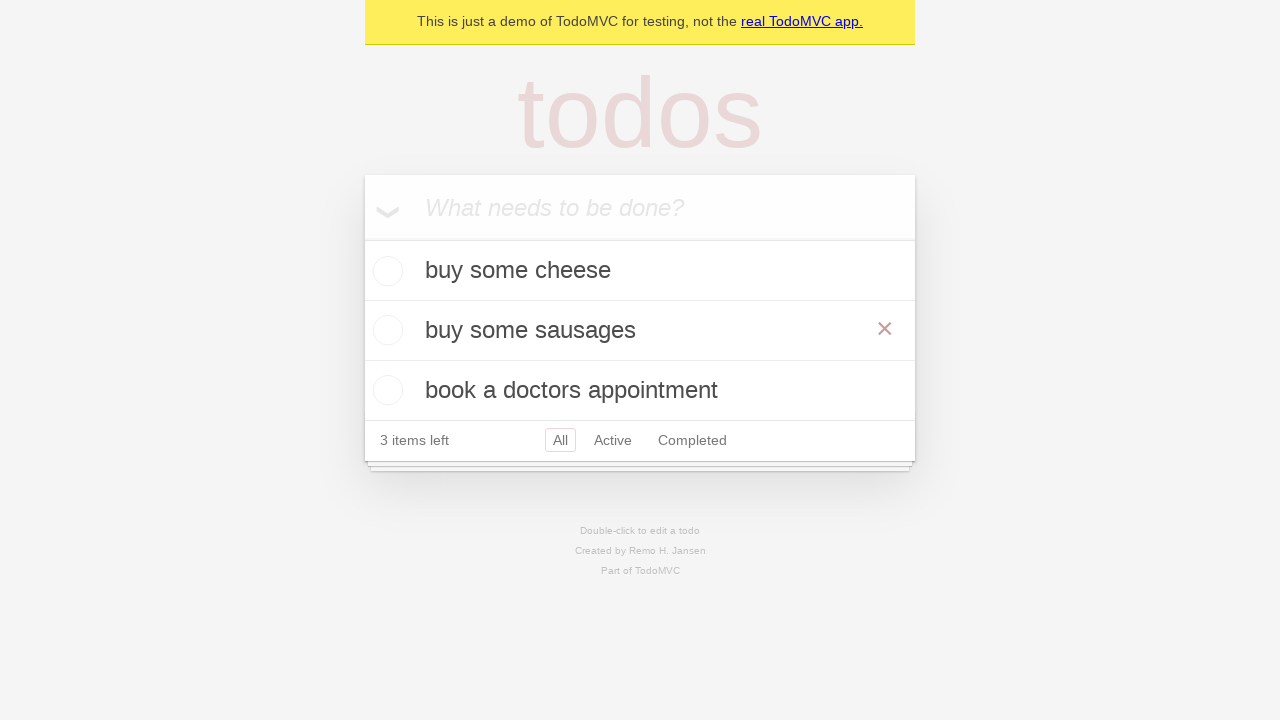